Tests Bootstrap dropdown functionality by clicking the dropdown button and selecting the "Another action" option from the dropdown menu.

Starting URL: https://v4-alpha.getbootstrap.com/components/dropdowns/

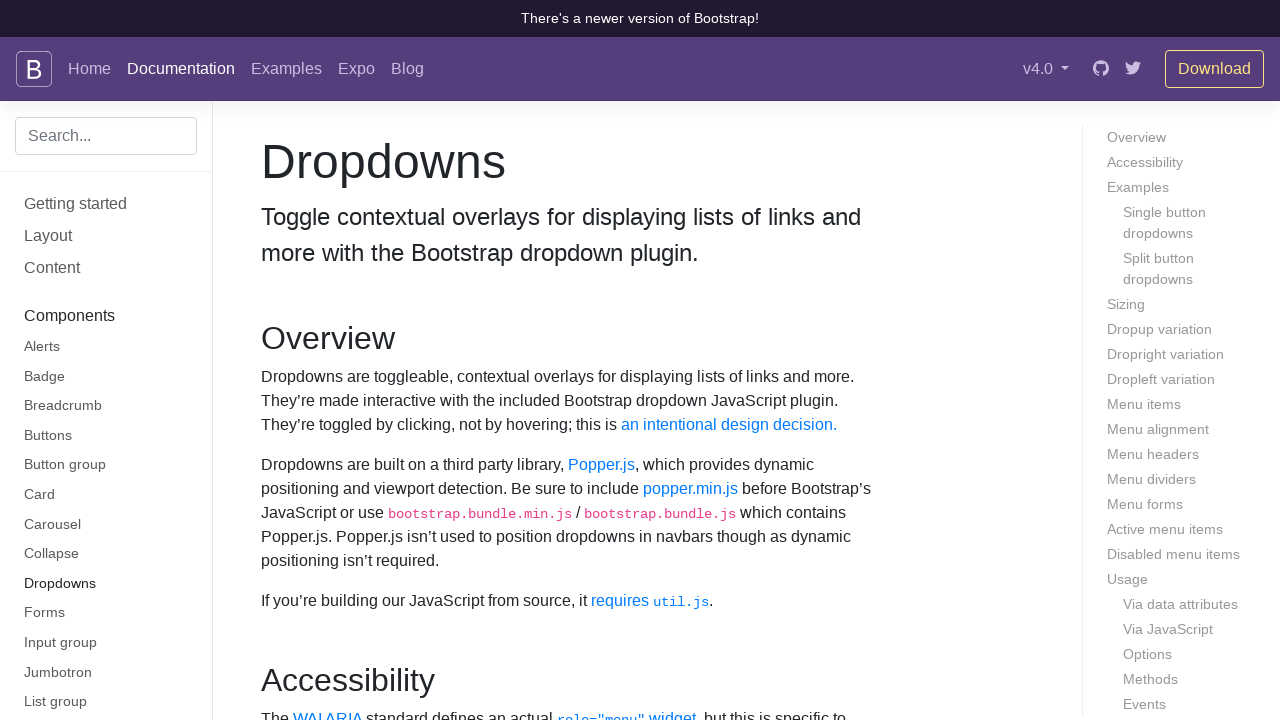

Clicked dropdown button to open the menu at (370, 360) on #dropdownMenuButton
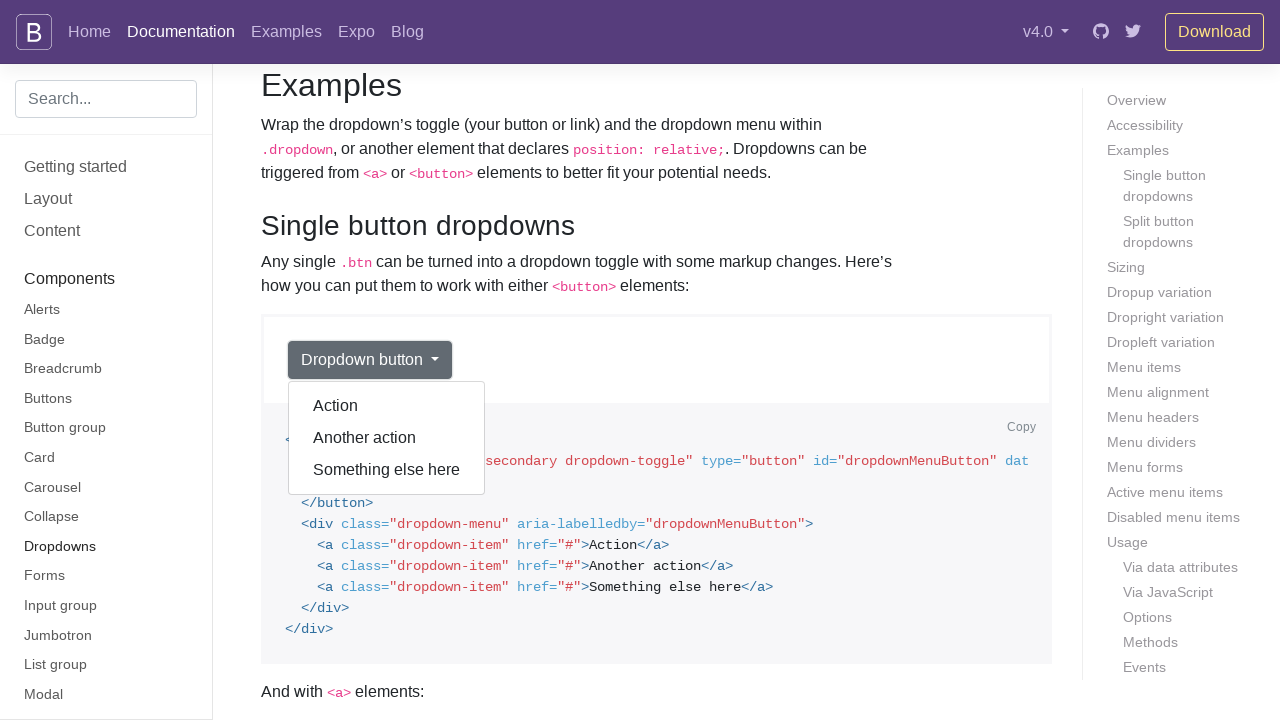

Dropdown menu appeared with options
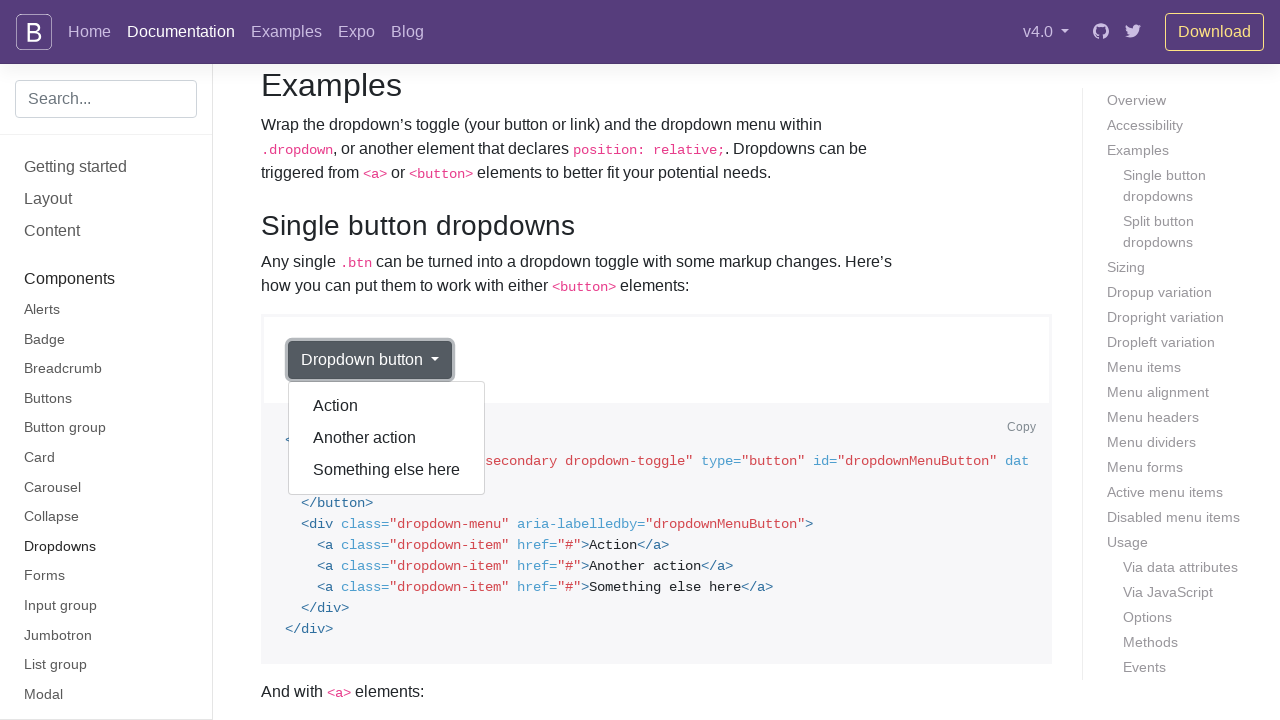

Clicked 'Another action' option from Bootstrap dropdown at (387, 438) on xpath=//div[contains(@class, 'dropdown-menu') and @aria-labelledby='dropdownMenu
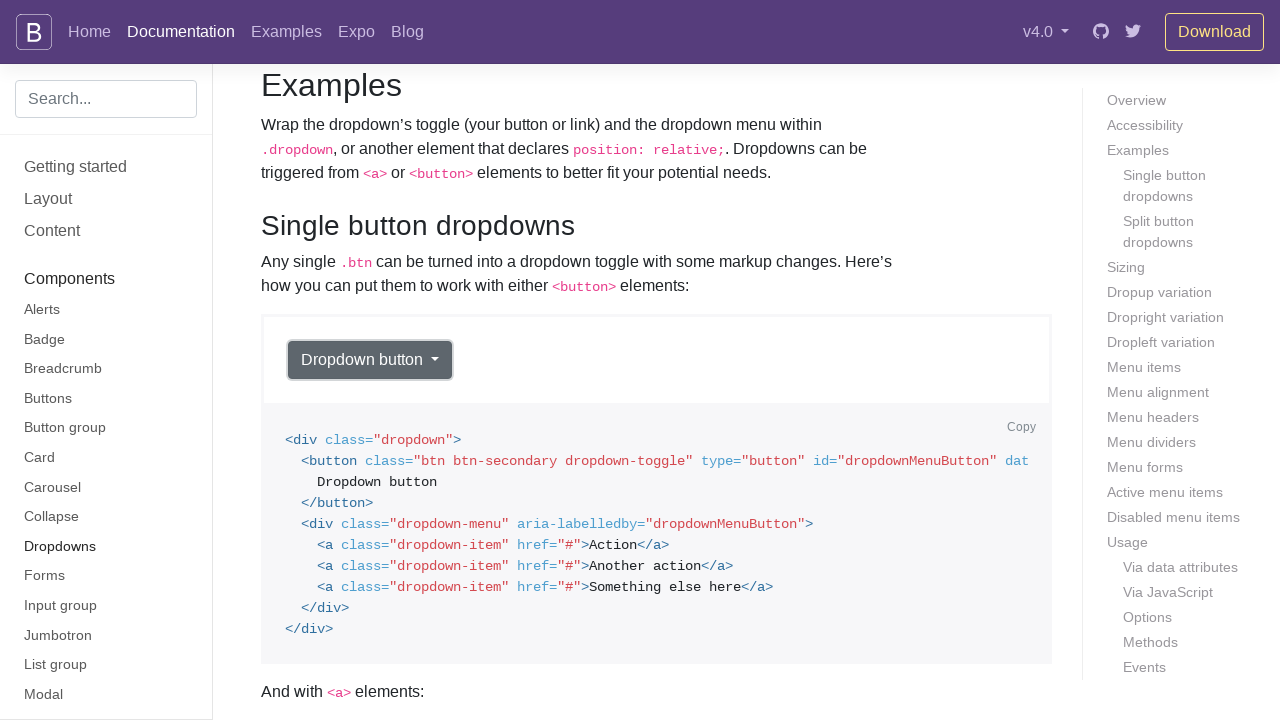

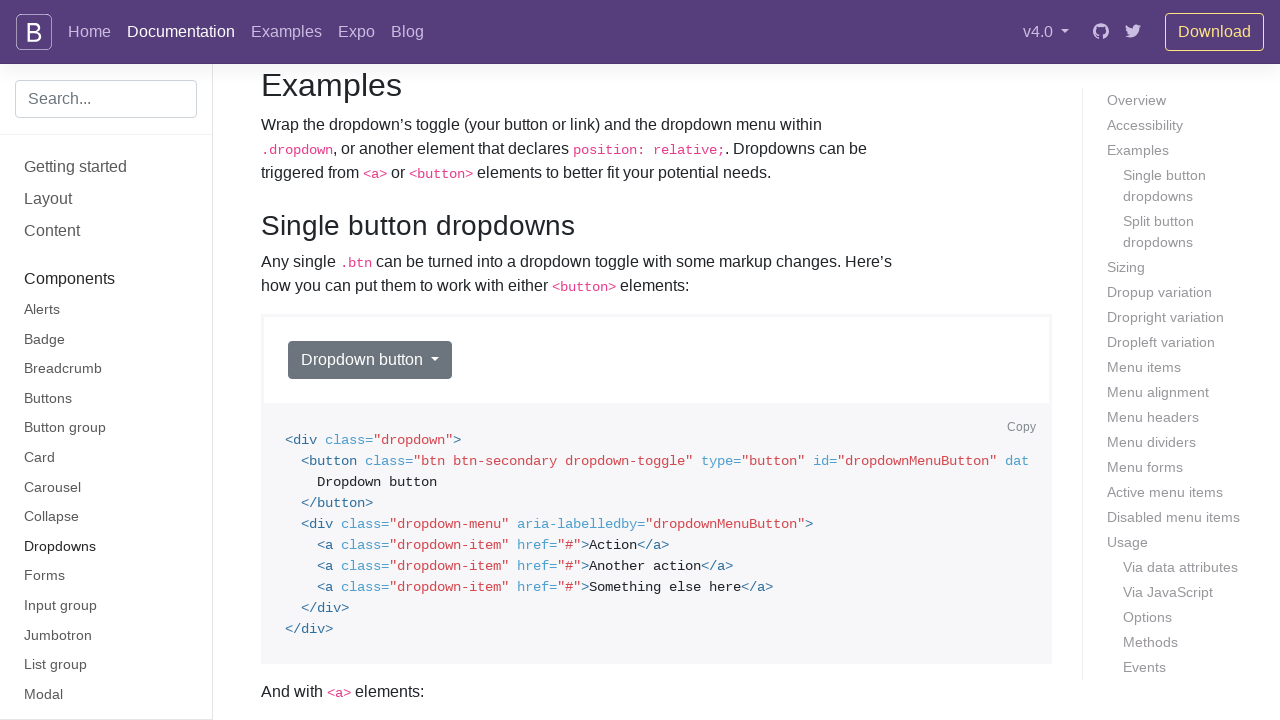